Tests that the OrangeHRM demo site loads correctly by verifying the page title equals "OrangeHRM"

Starting URL: https://opensource-demo.orangehrmlive.com/

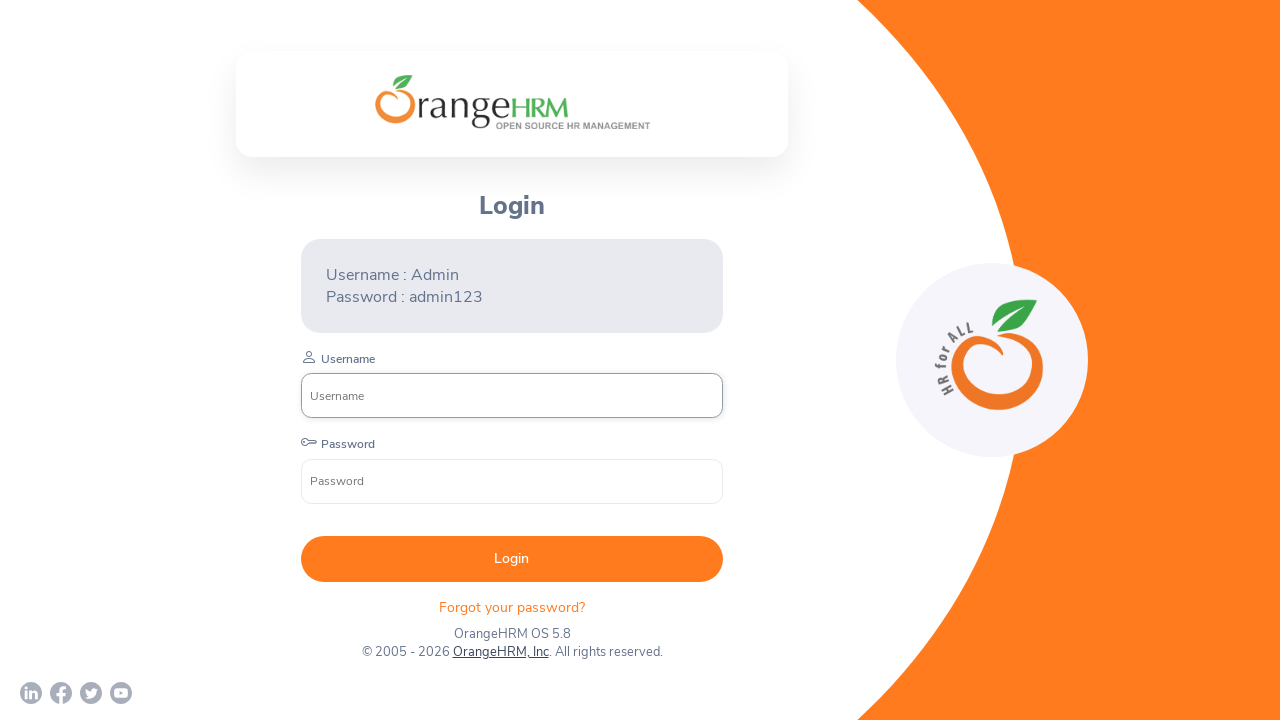

Waited for page to load (domcontentloaded state)
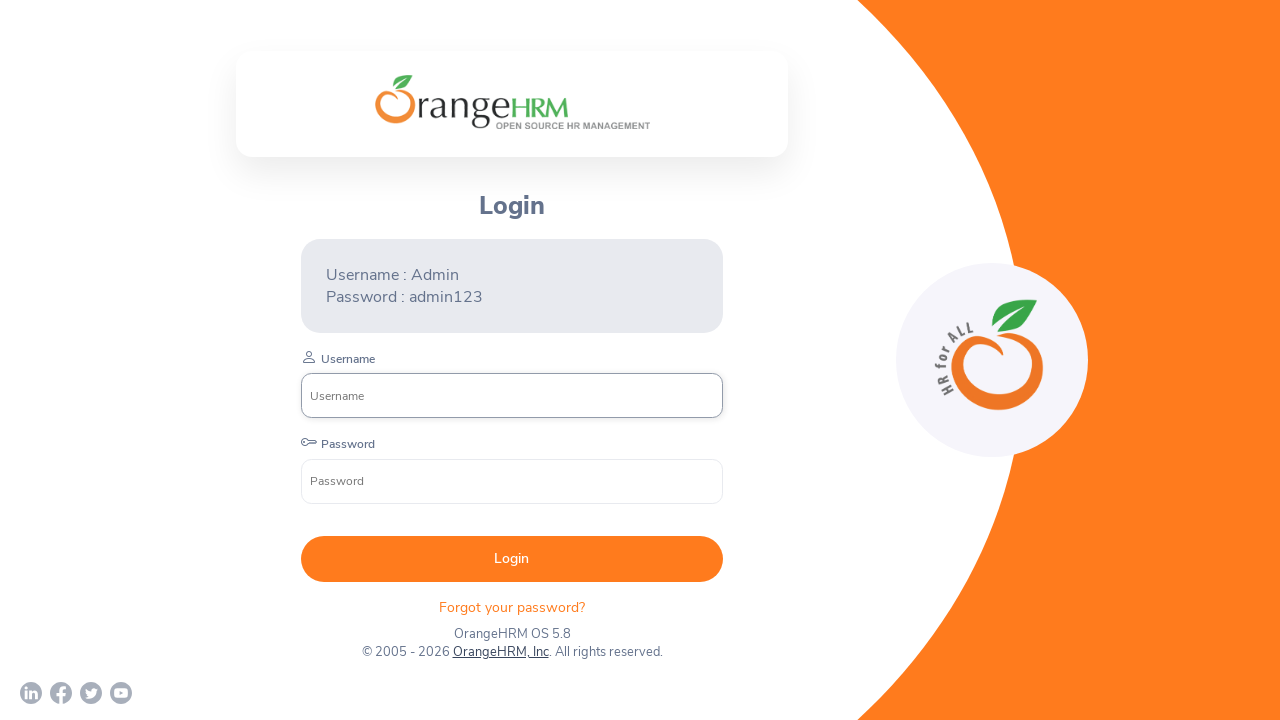

Verified page title equals 'OrangeHRM'
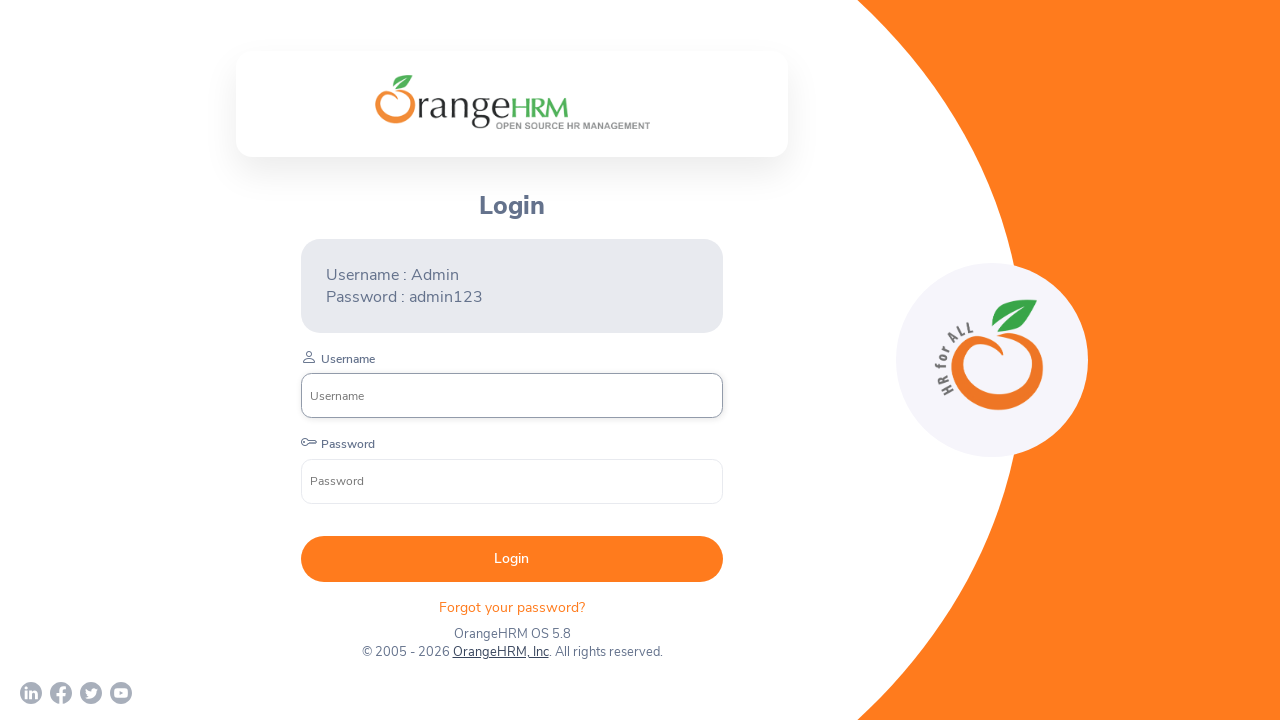

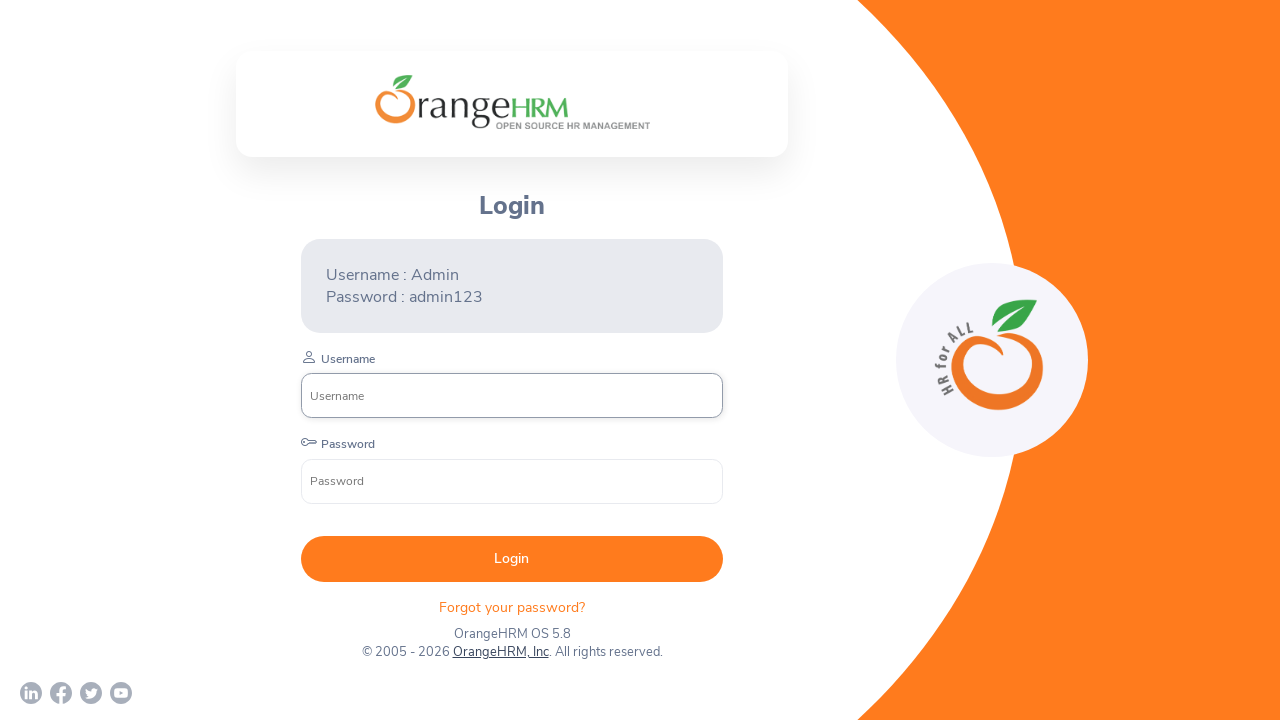